Tests infinite scroll functionality by navigating to the Infinite Scroll page and scrolling down until 5 paragraphs are loaded

Starting URL: https://the-internet.herokuapp.com/

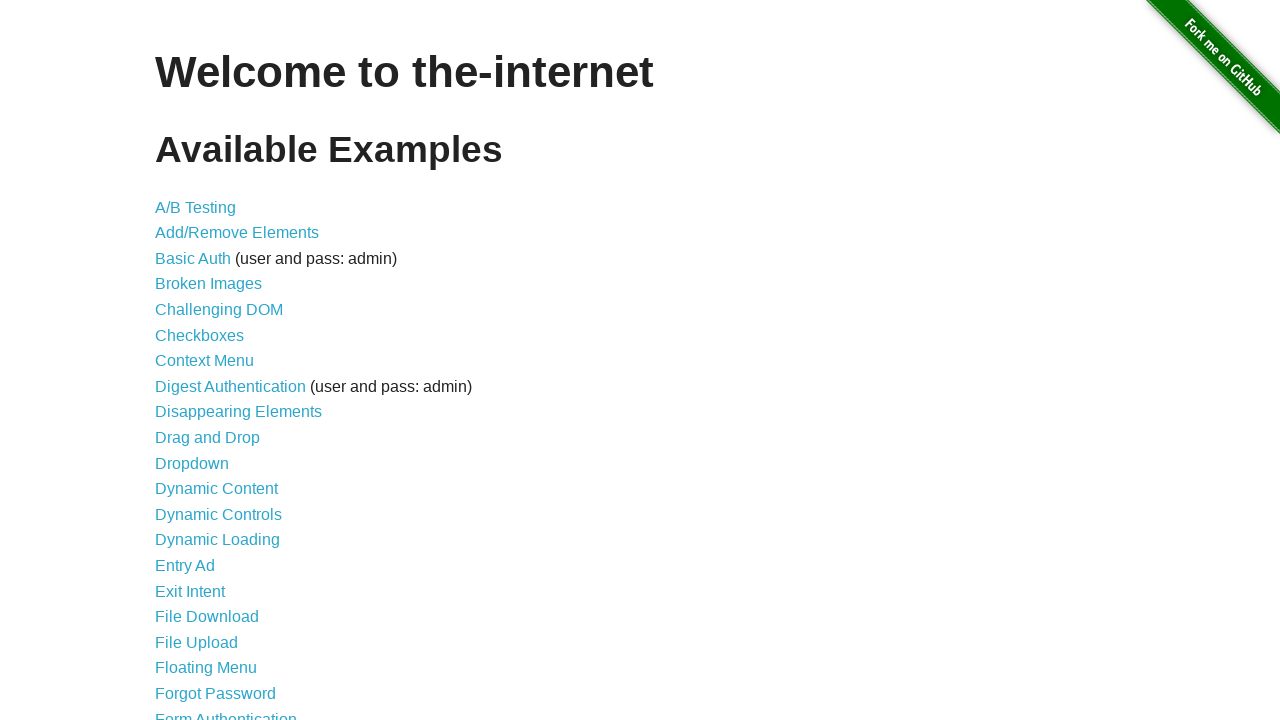

Clicked on Infinite Scroll link at (201, 360) on a[href='/infinite_scroll']
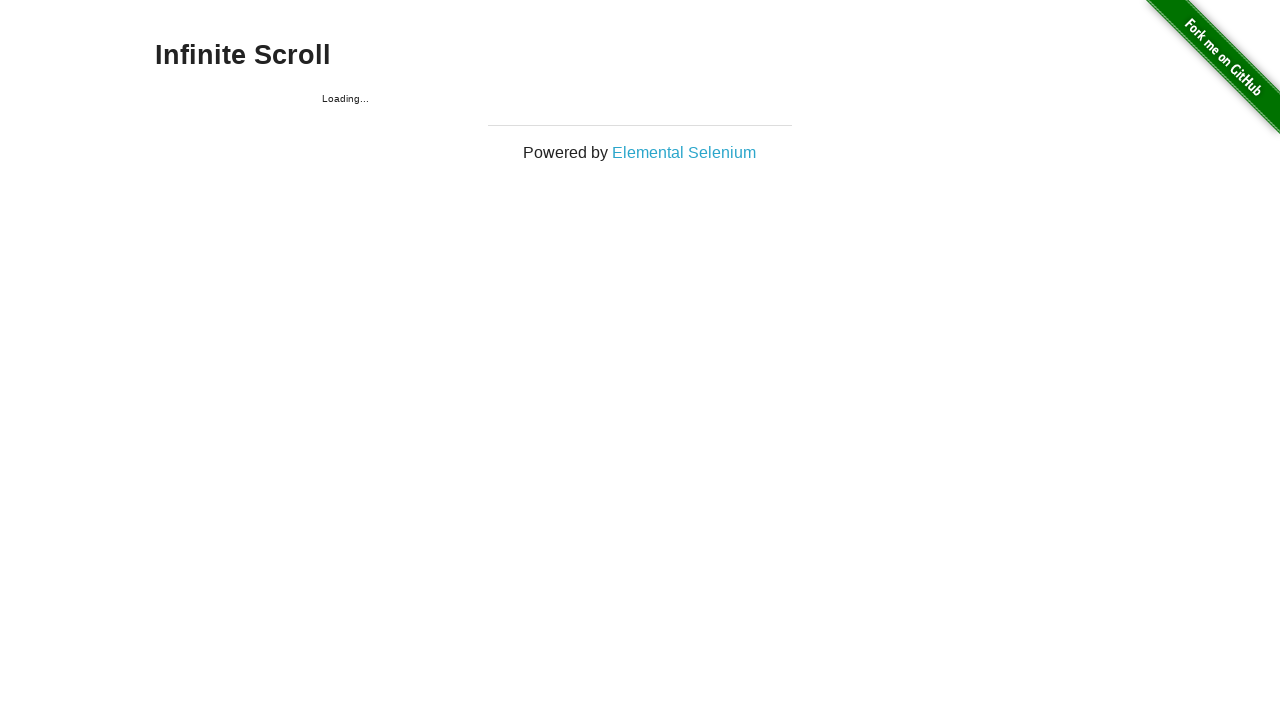

Initial infinite scroll content loaded
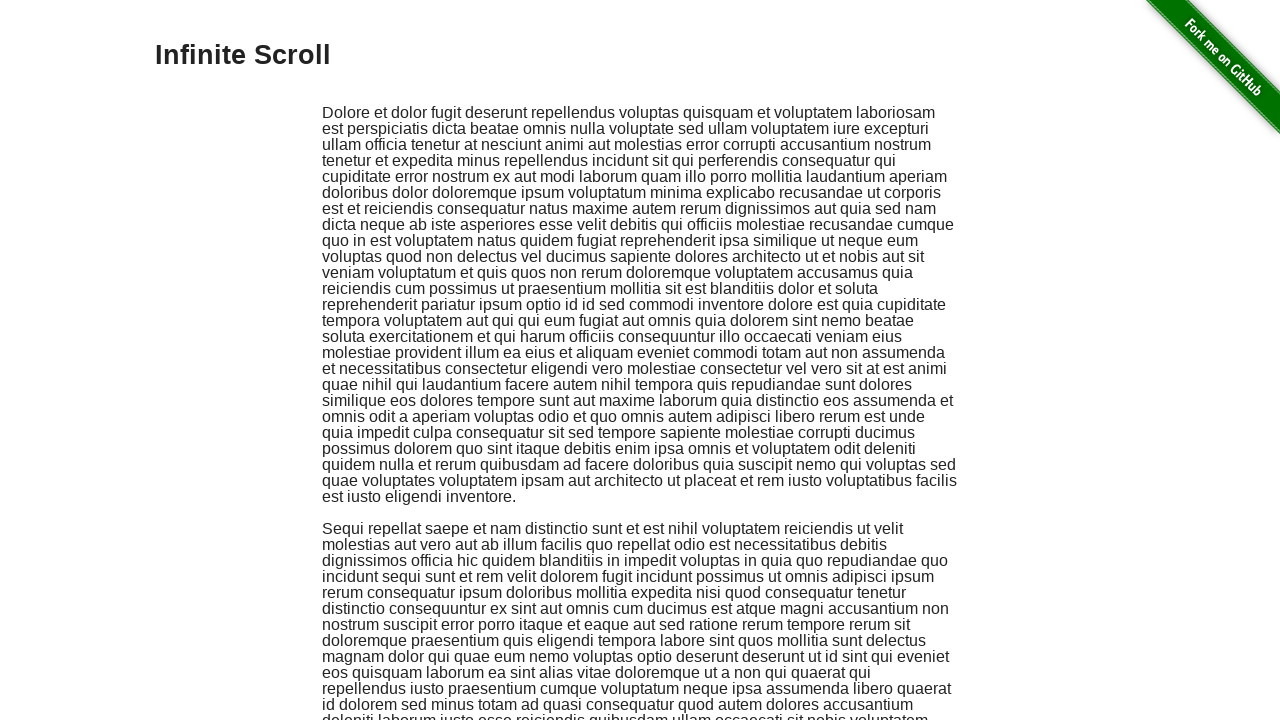

Scrolled to bottom to trigger content loading (iteration 1/5)
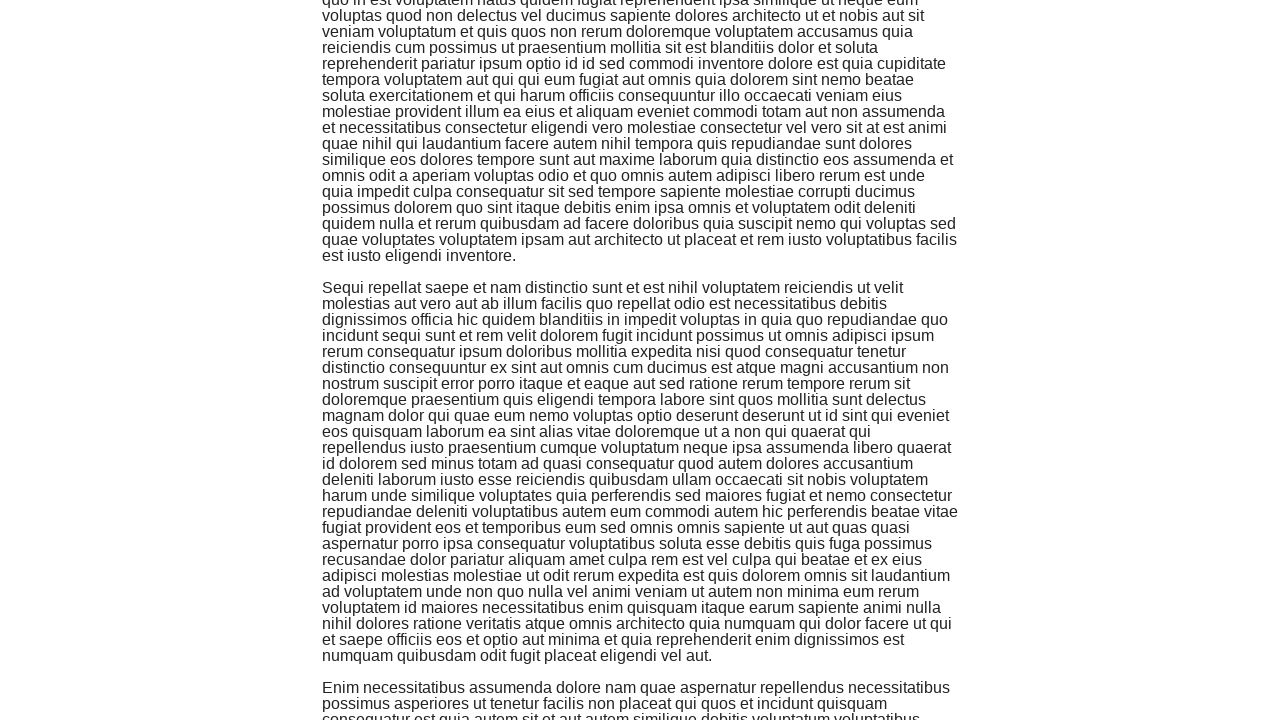

Waited for new content to load (iteration 1/5)
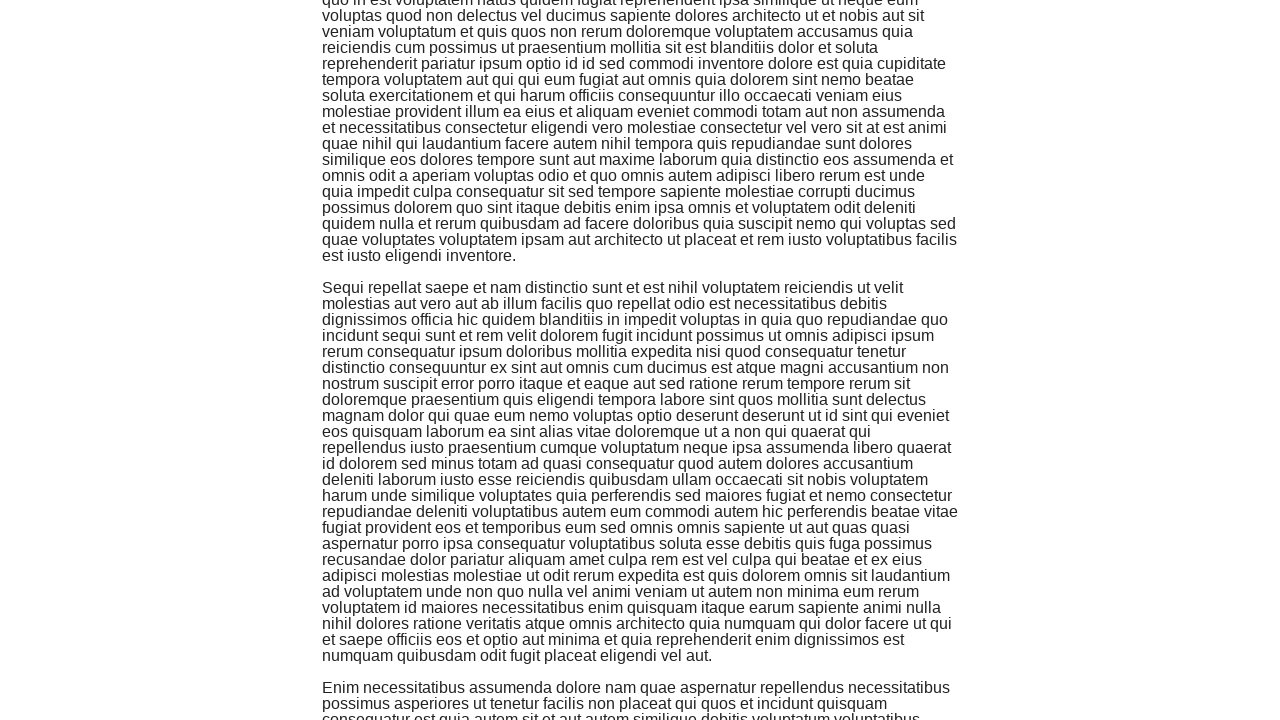

Scrolled to bottom to trigger content loading (iteration 2/5)
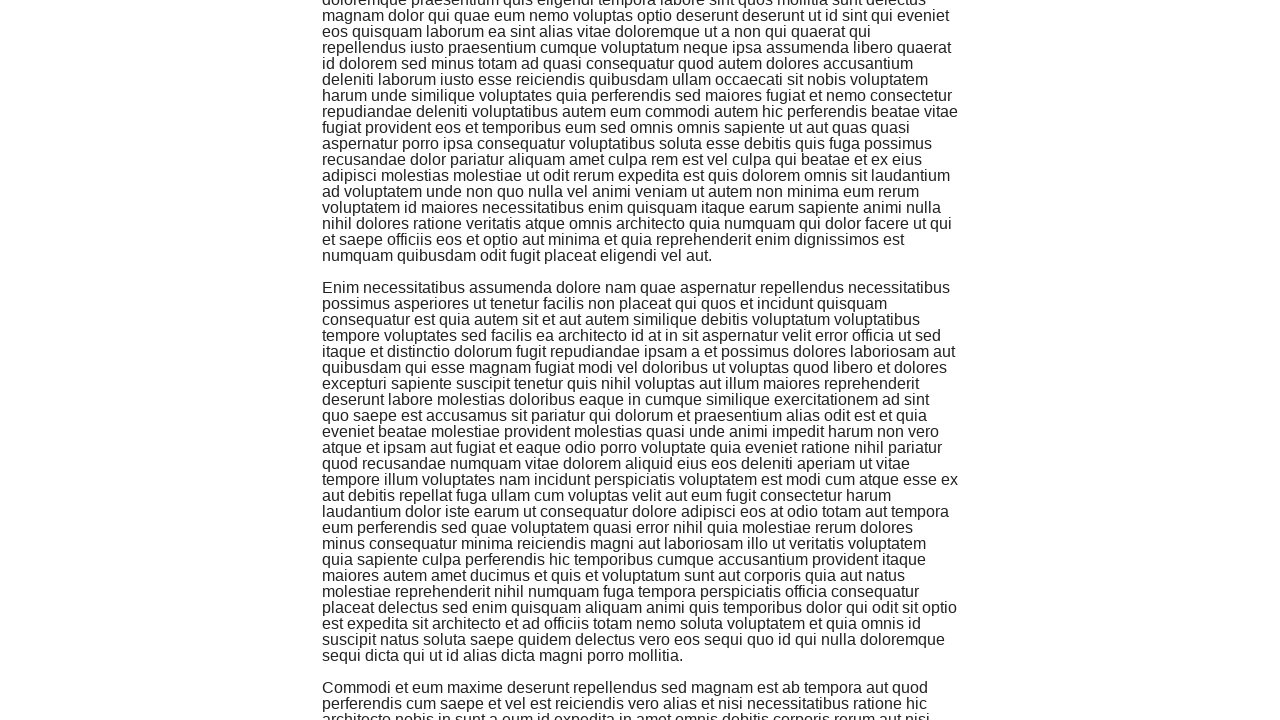

Waited for new content to load (iteration 2/5)
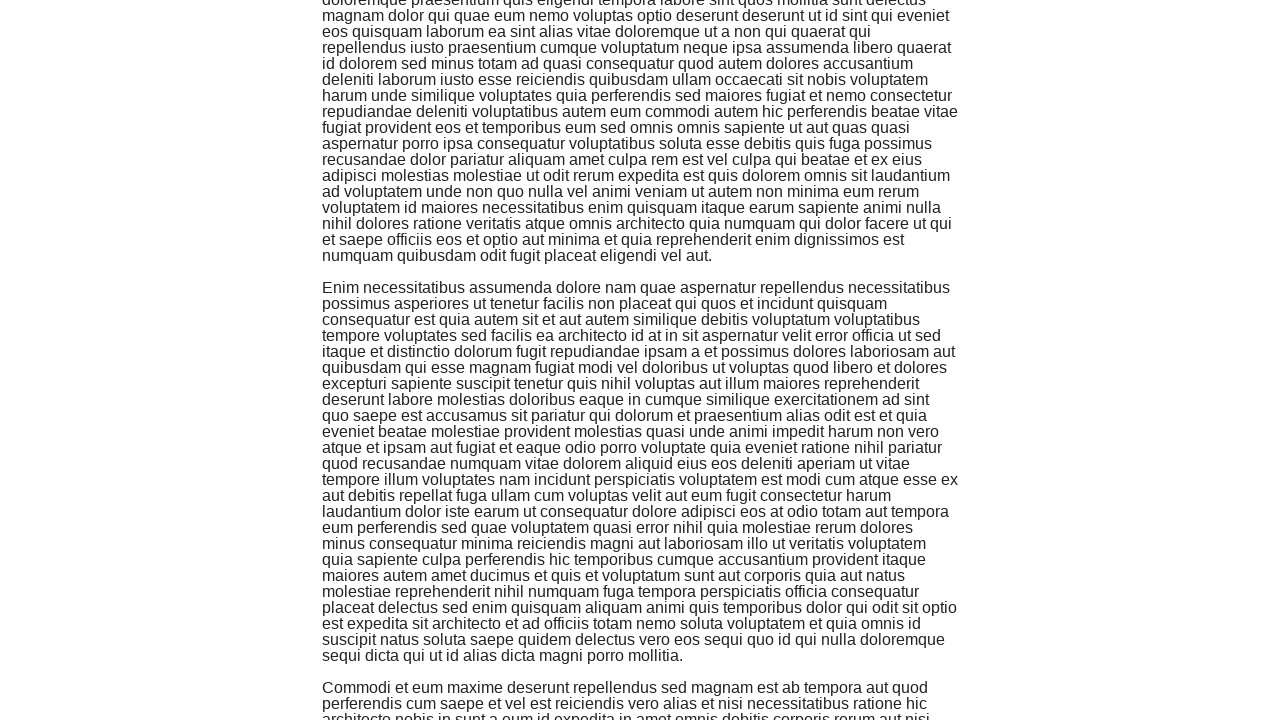

Scrolled to bottom to trigger content loading (iteration 3/5)
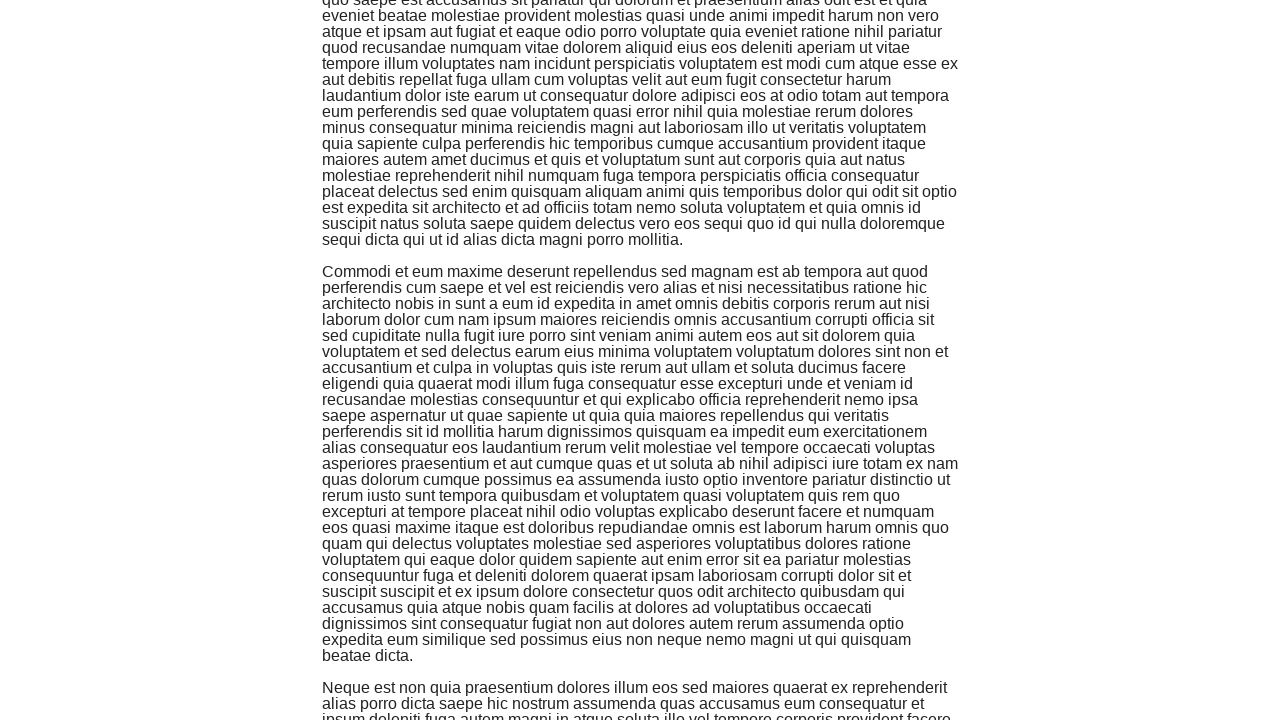

Waited for new content to load (iteration 3/5)
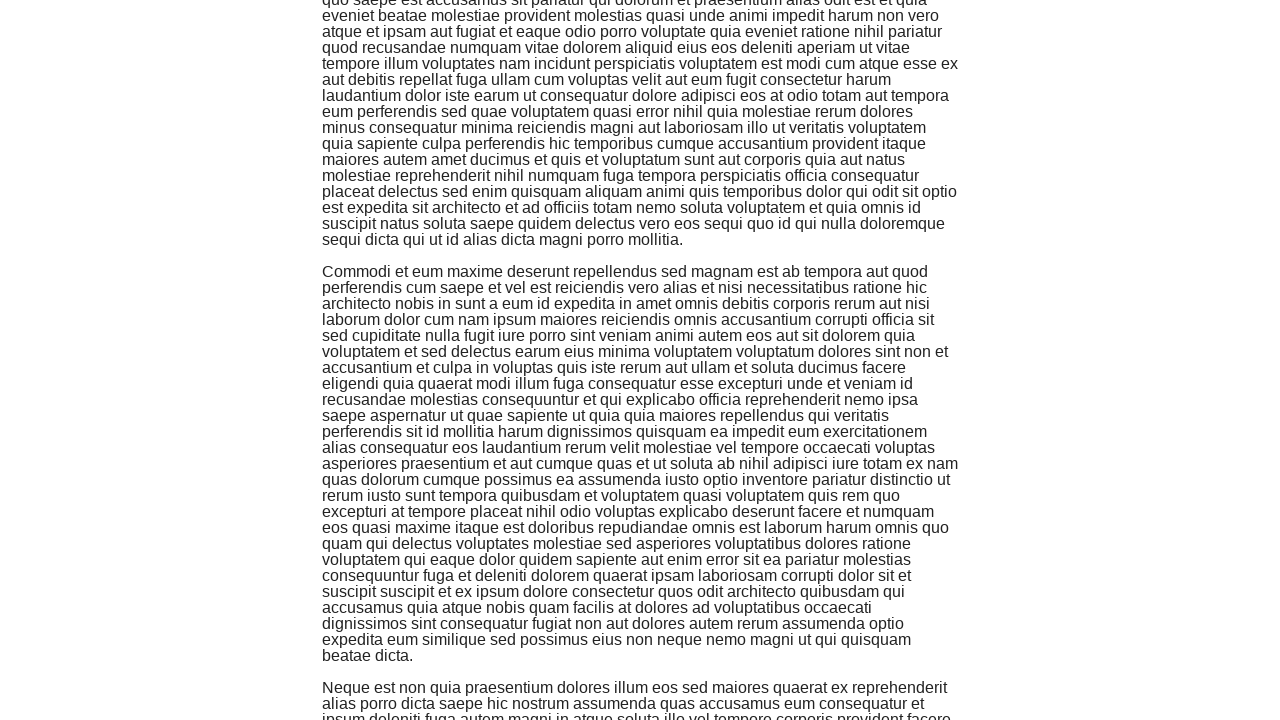

Scrolled to bottom to trigger content loading (iteration 4/5)
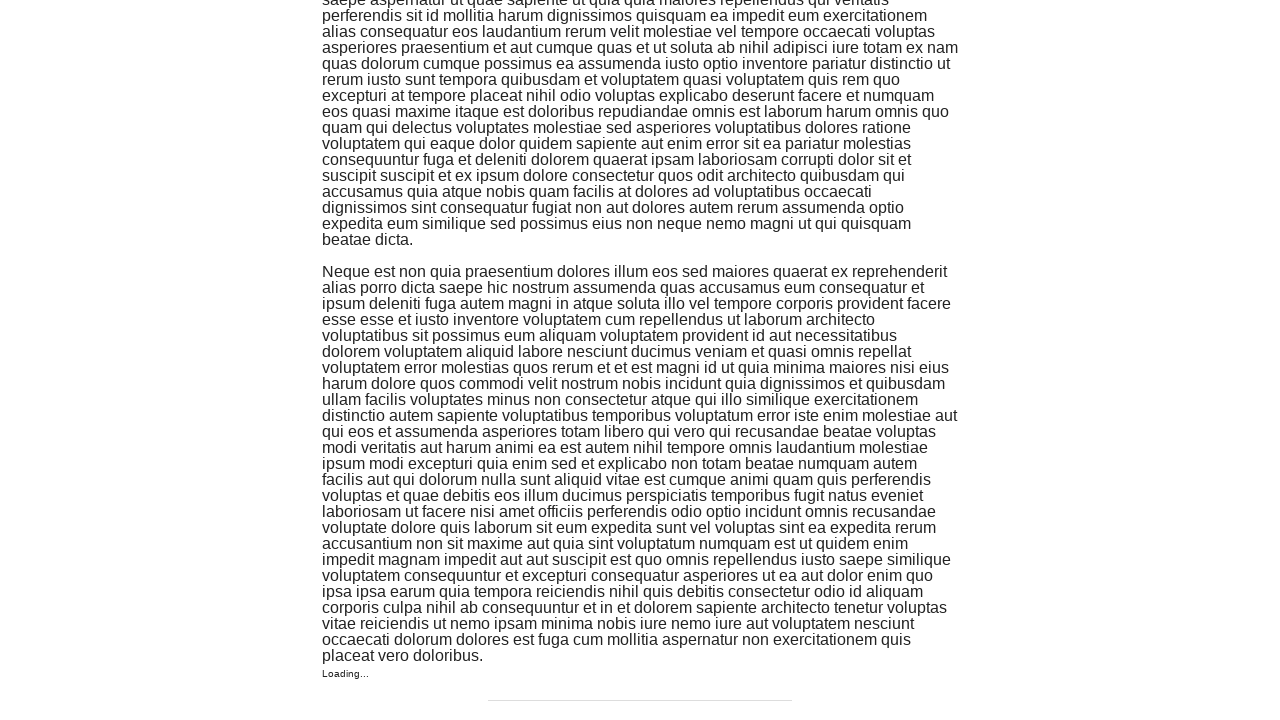

Waited for new content to load (iteration 4/5)
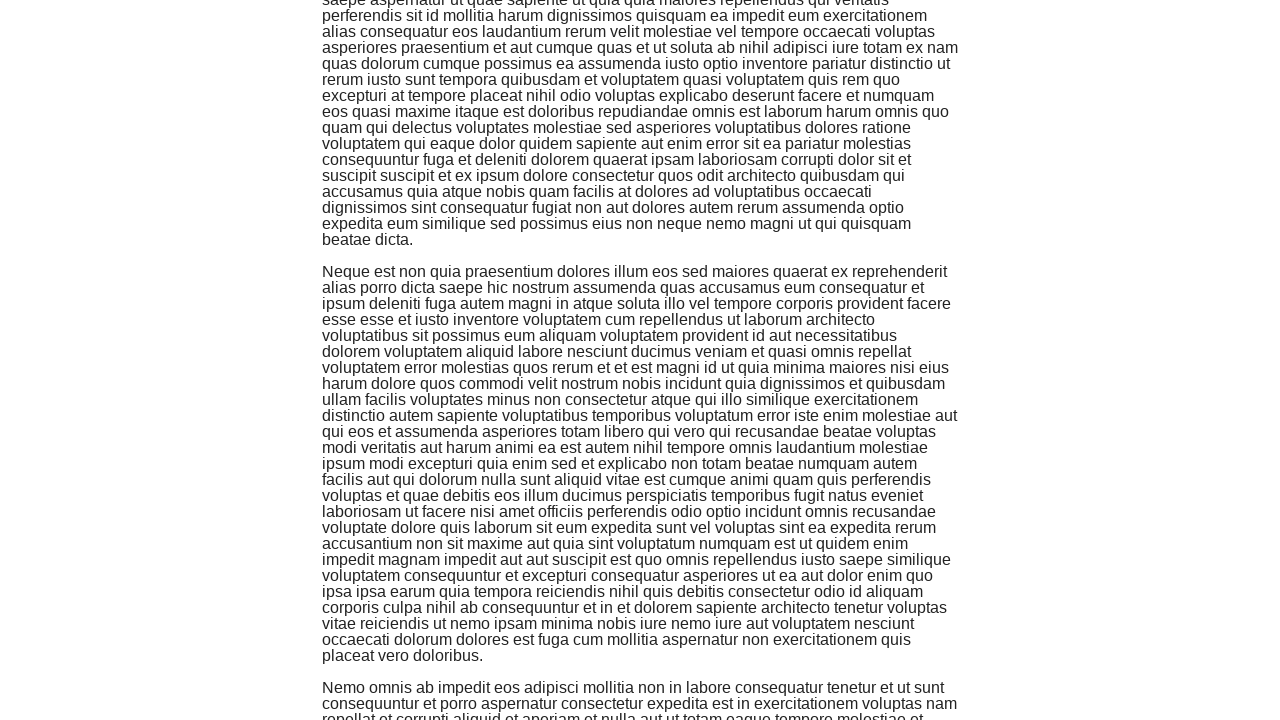

Scrolled to bottom to trigger content loading (iteration 5/5)
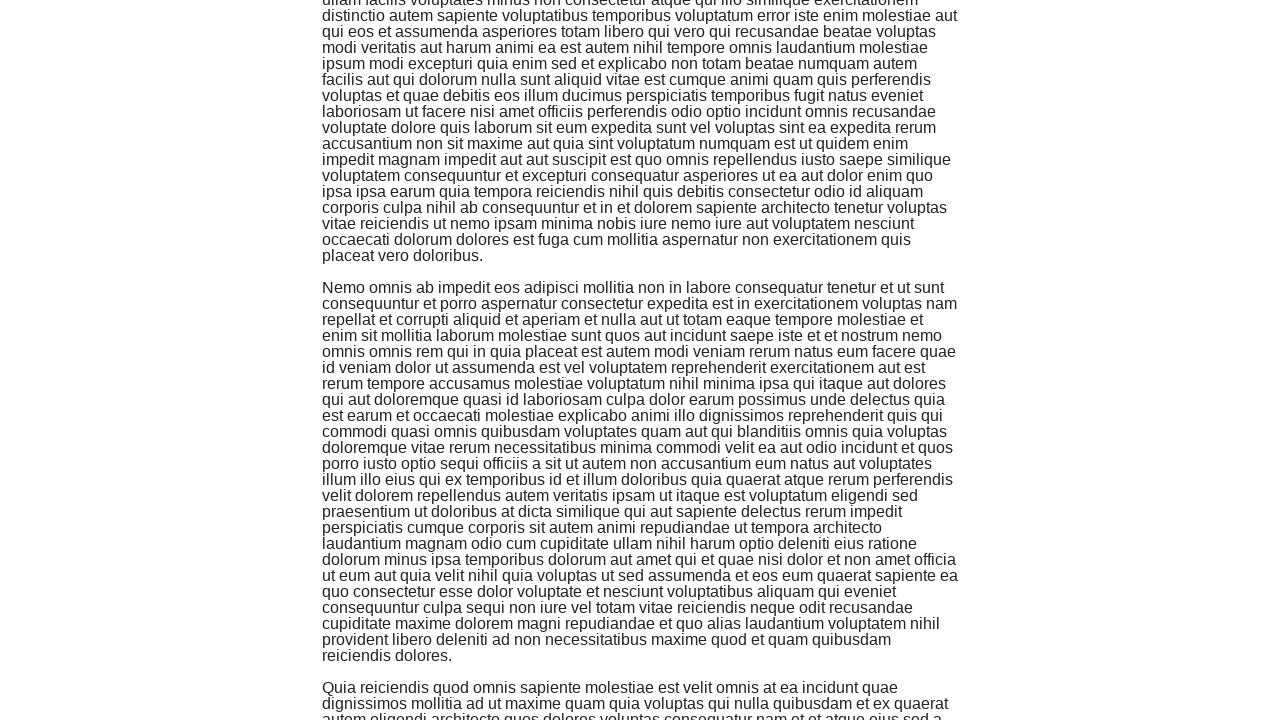

Waited for new content to load (iteration 5/5)
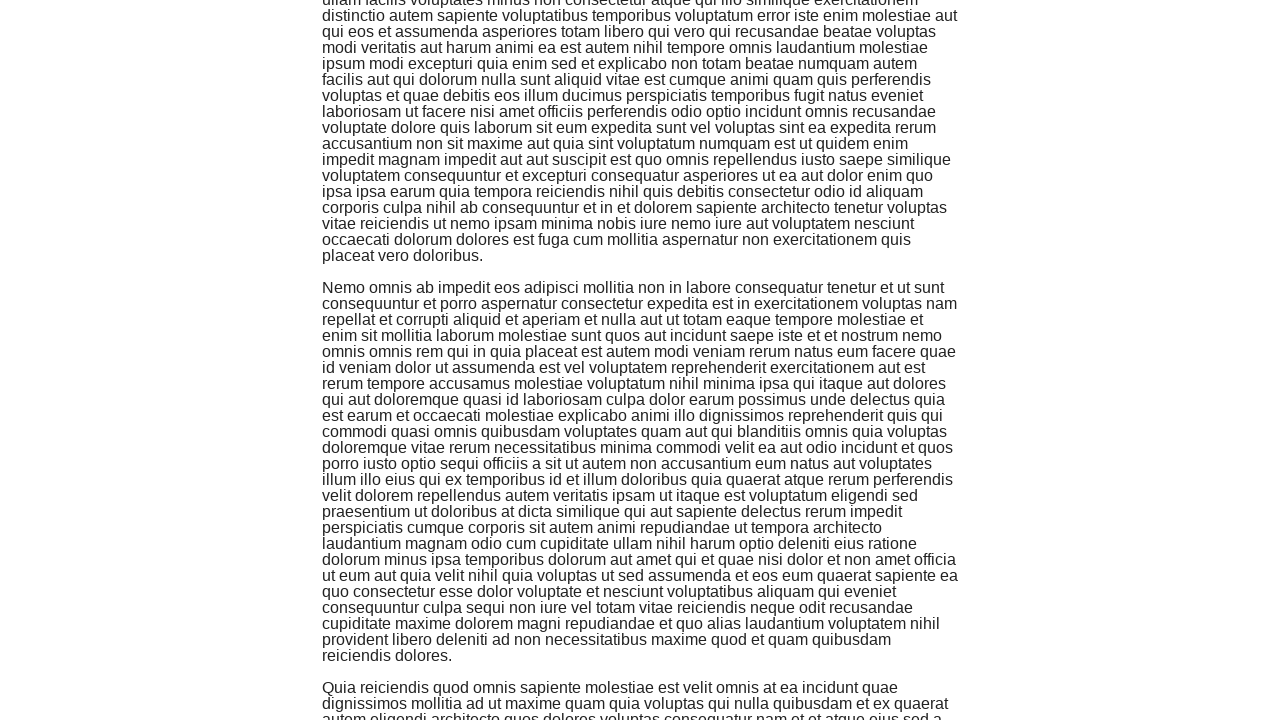

Scrolled to fifth paragraph into view
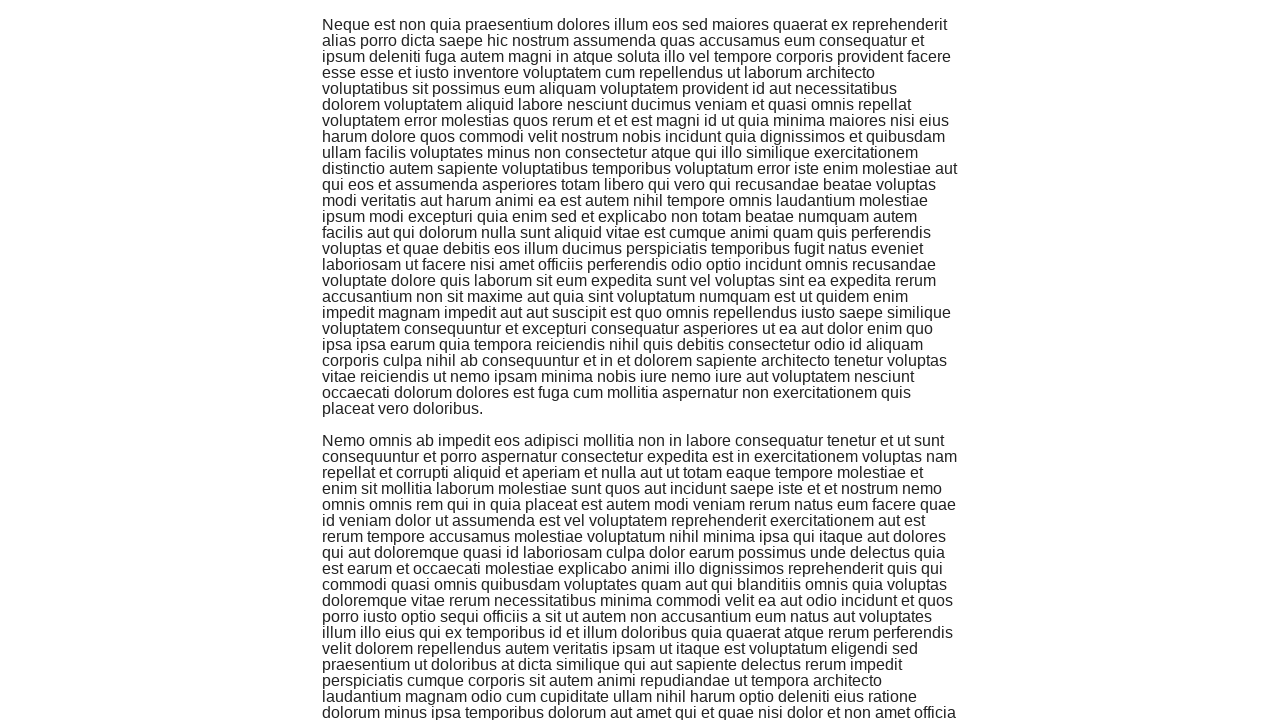

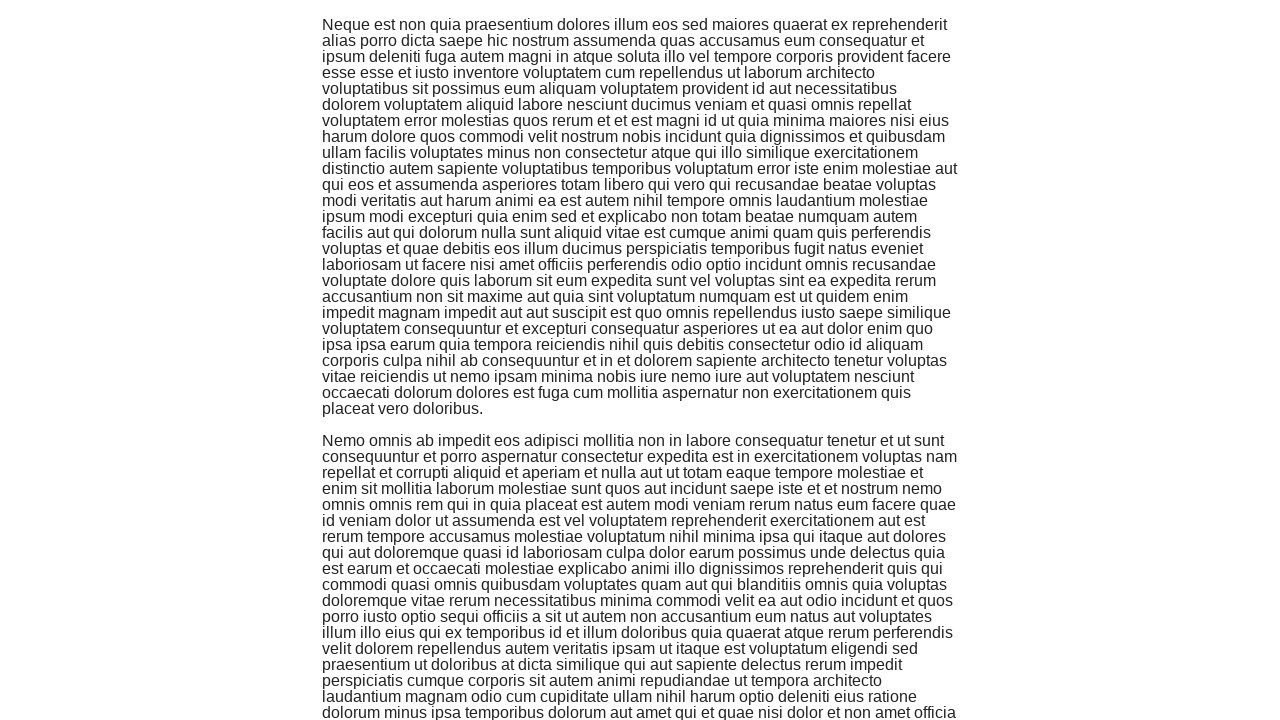